Tests iframe interaction by switching into an iframe, filling a text input, and switching back to the main page

Starting URL: https://demo.automationtesting.in/Frames.html

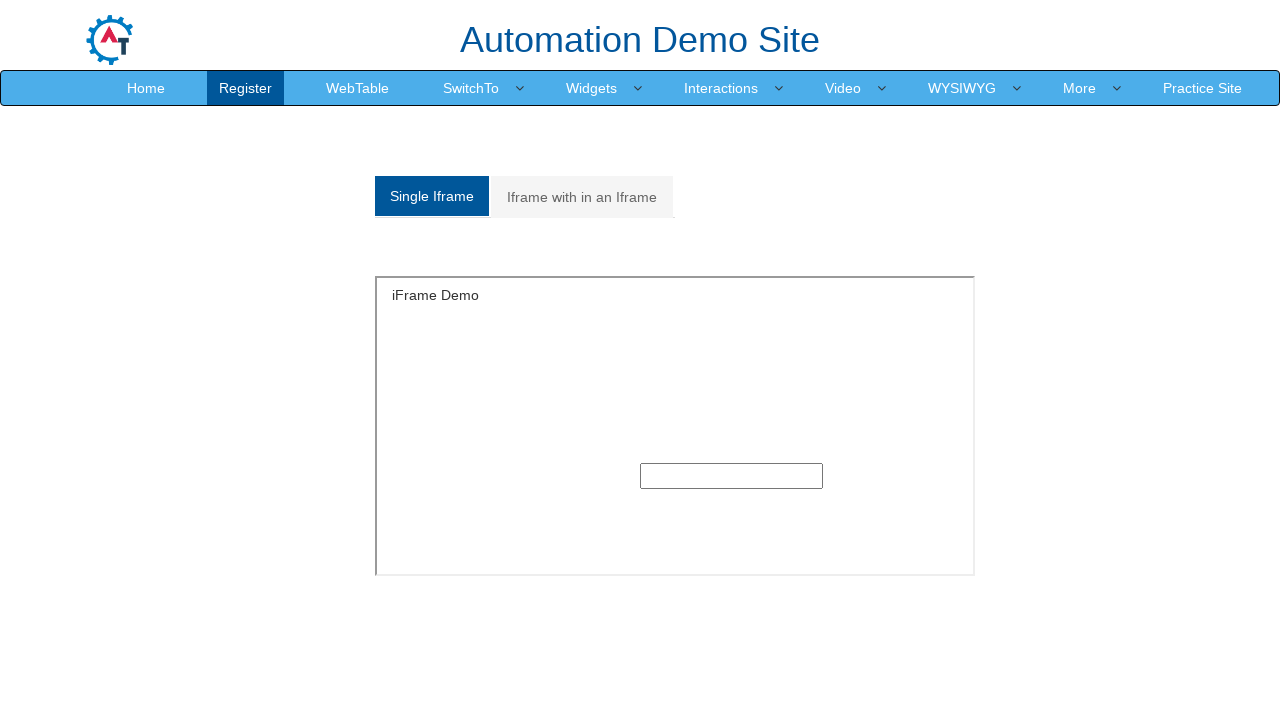

Navigated to iframe demo page
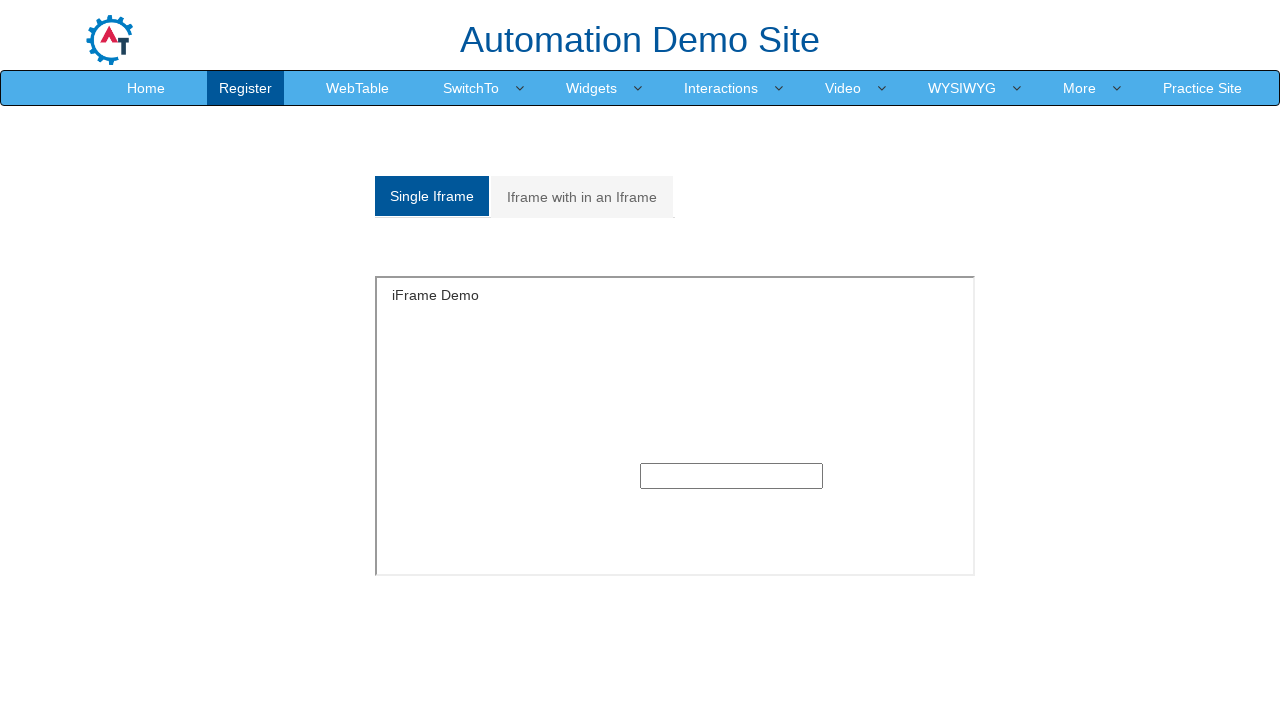

Located the iframe with id 'singleframe'
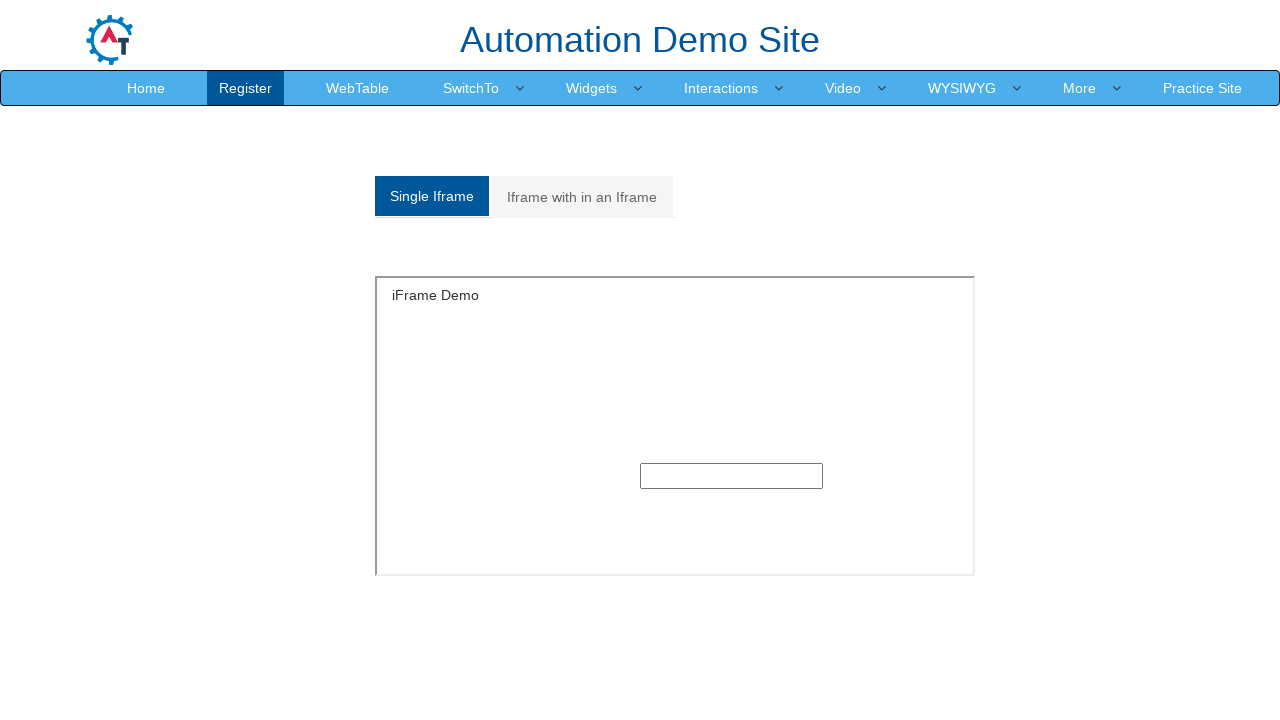

Filled text input inside iframe with 'Merhaba' on #singleframe >> internal:control=enter-frame >> input[type='text']
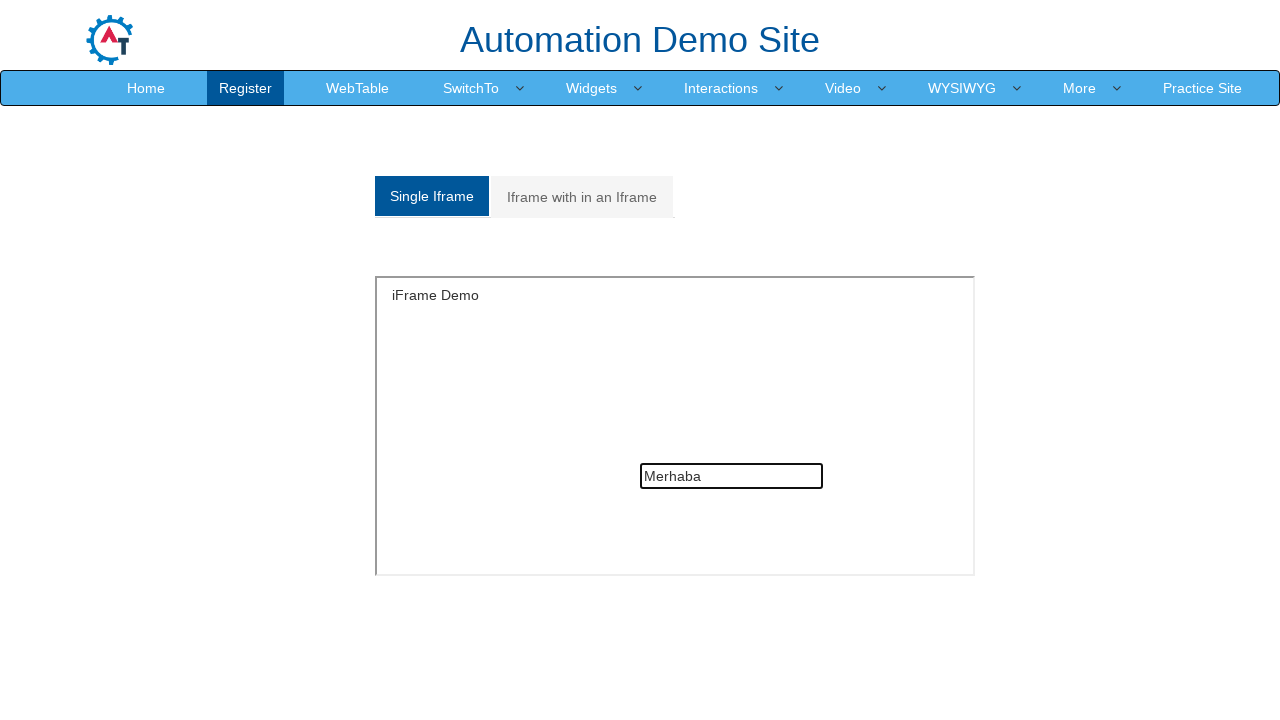

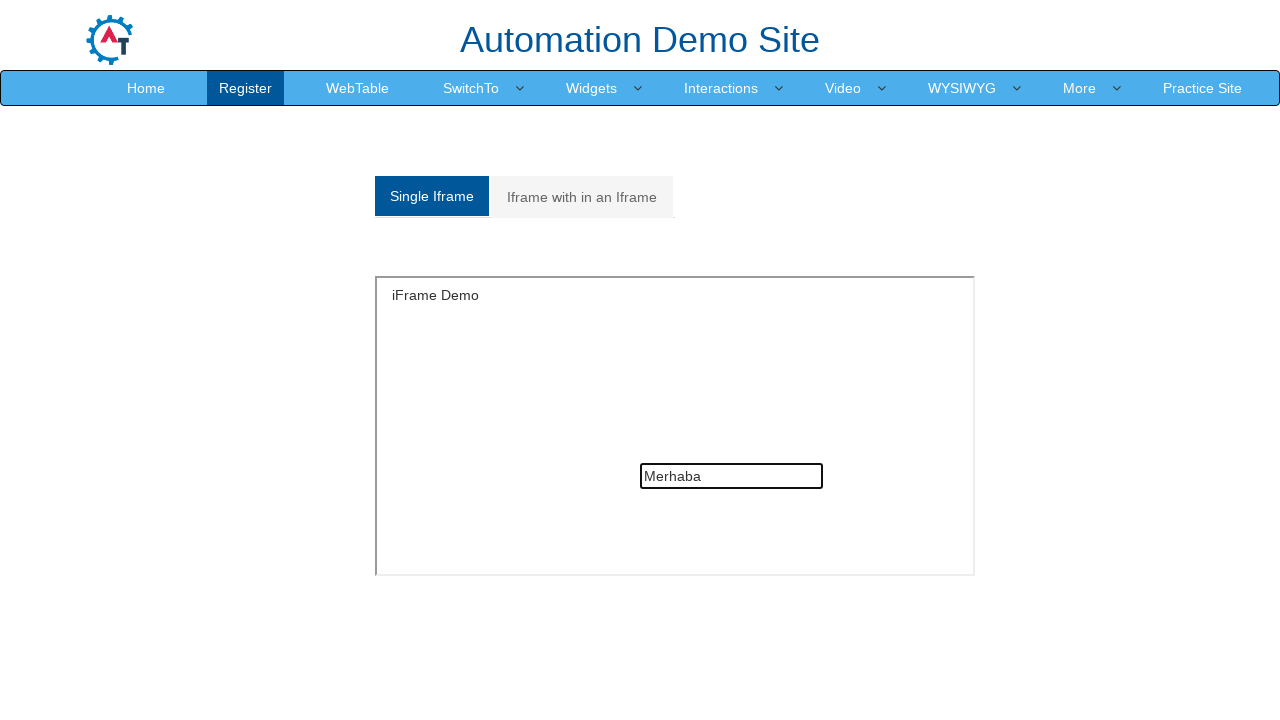